Tests the product search functionality by entering "MacBook" in the search bar and clicking the search button, then verifying that products are found.

Starting URL: https://awesomeqa.com/ui/

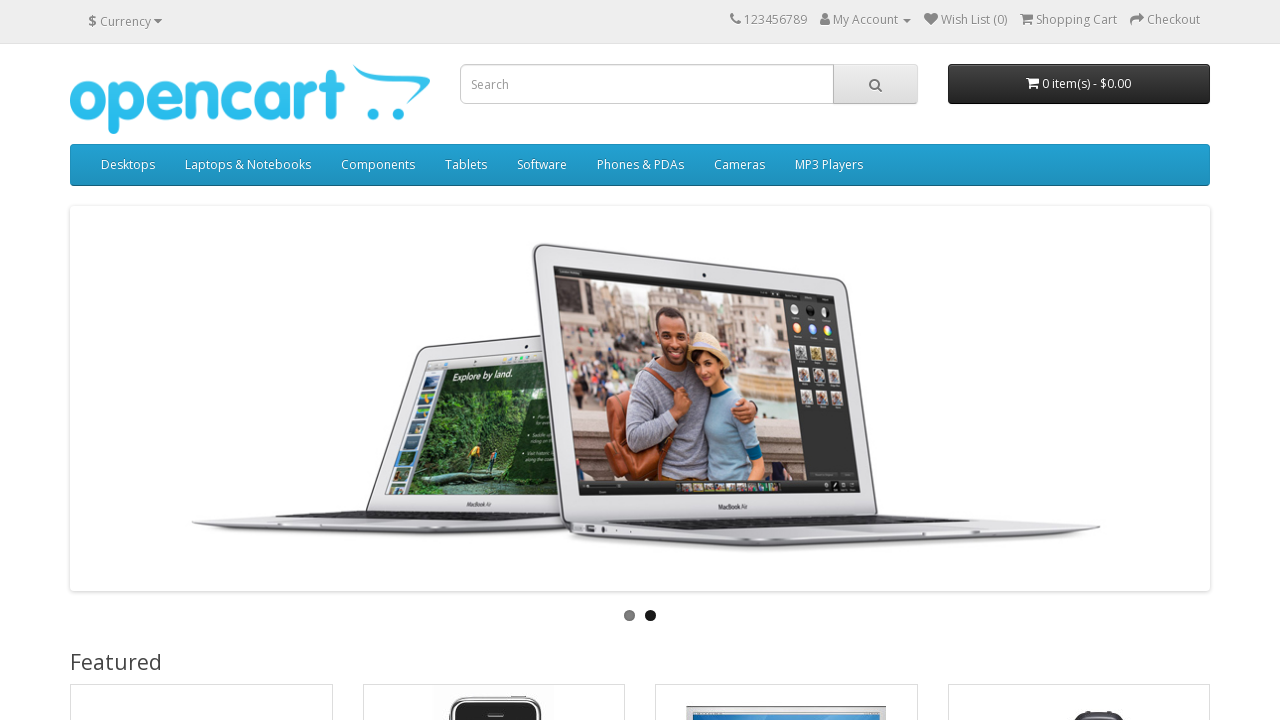

Filled search bar with 'MacBook' on input.form-control.input-lg
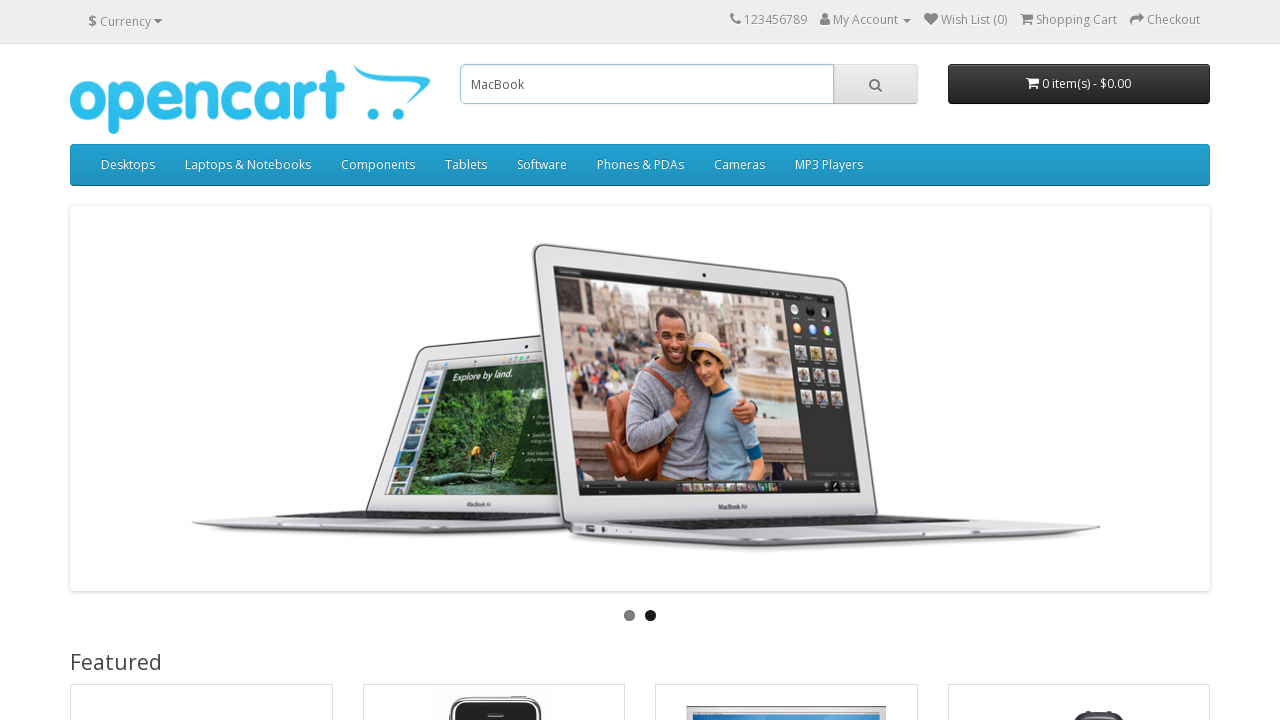

Clicked search button at (875, 84) on button.btn.btn-default.btn-lg
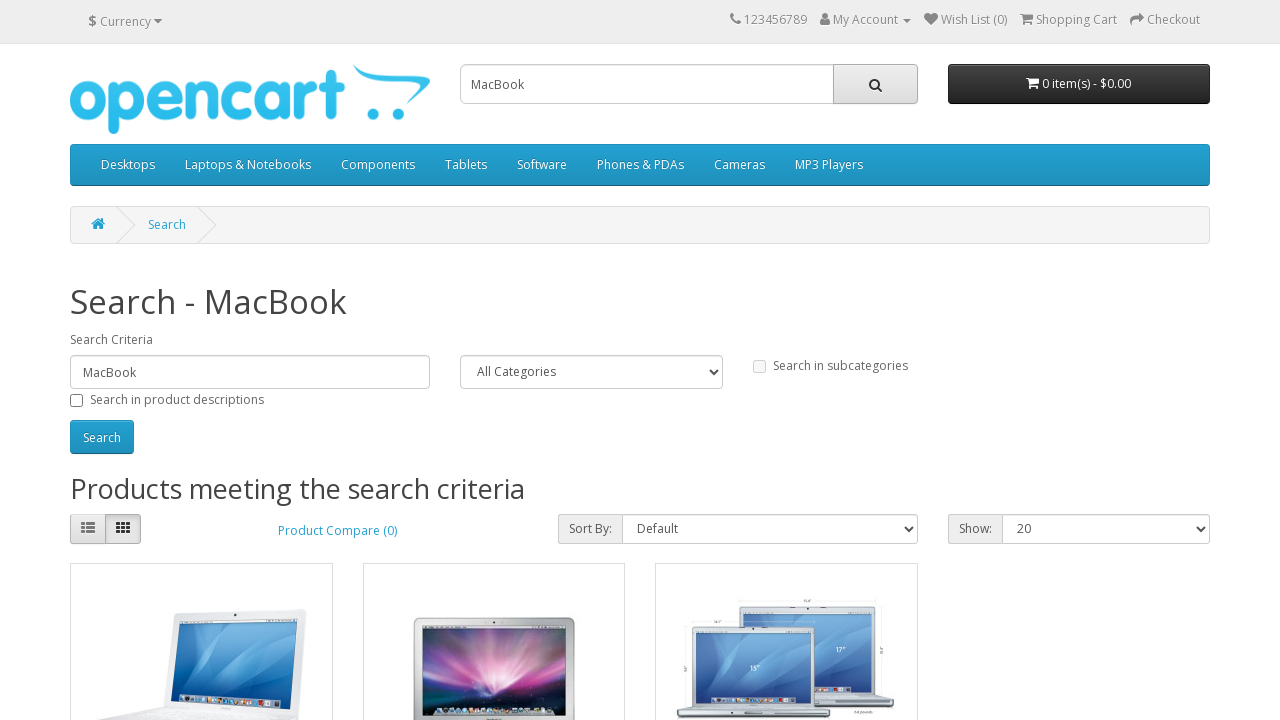

Waited for network idle - search results loaded
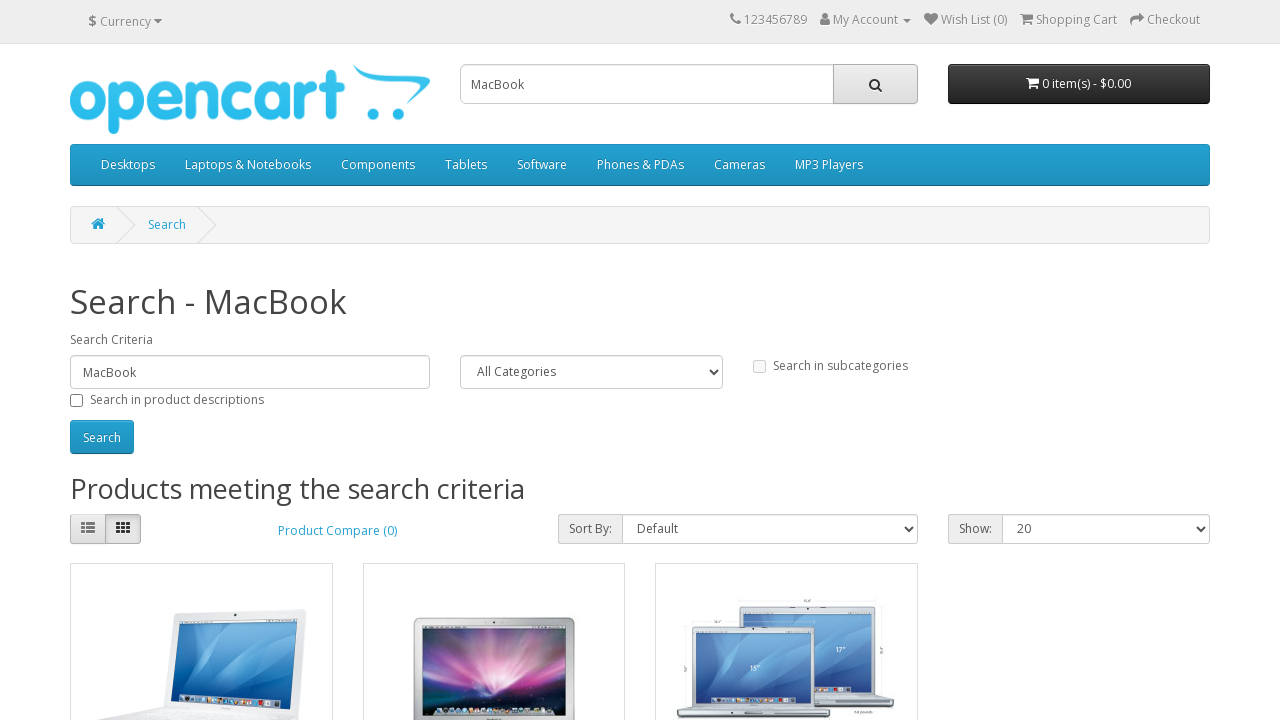

Retrieved page content for verification
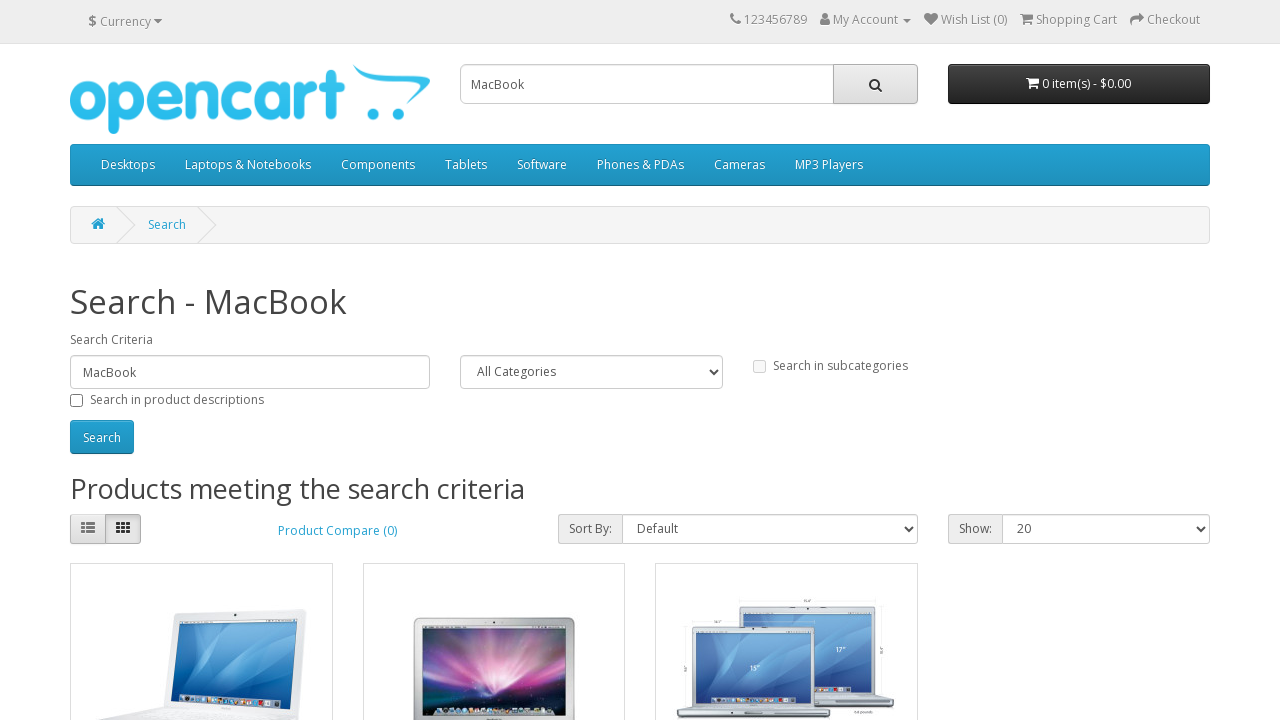

Verified that products were found (no 'No product' message)
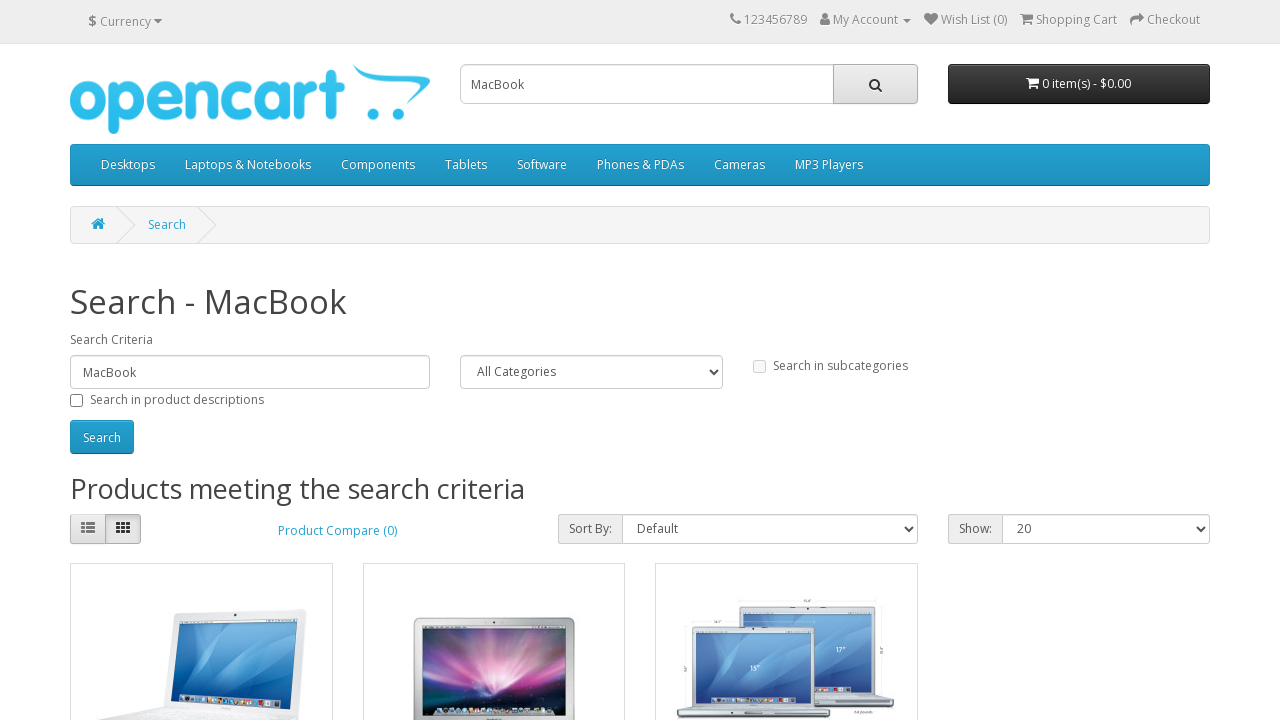

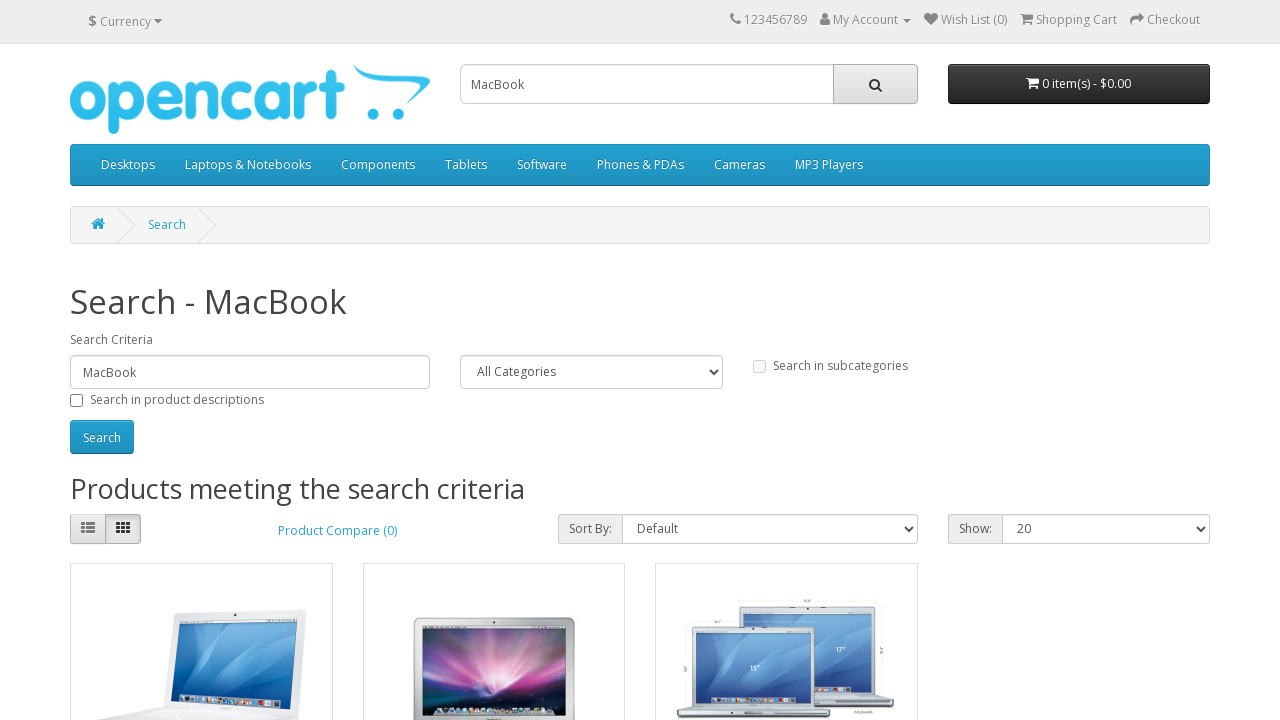